Tests form behavior when blank spaces are entered in password field and characters in confirm password field.

Starting URL: https://buggy.justtestit.org/register

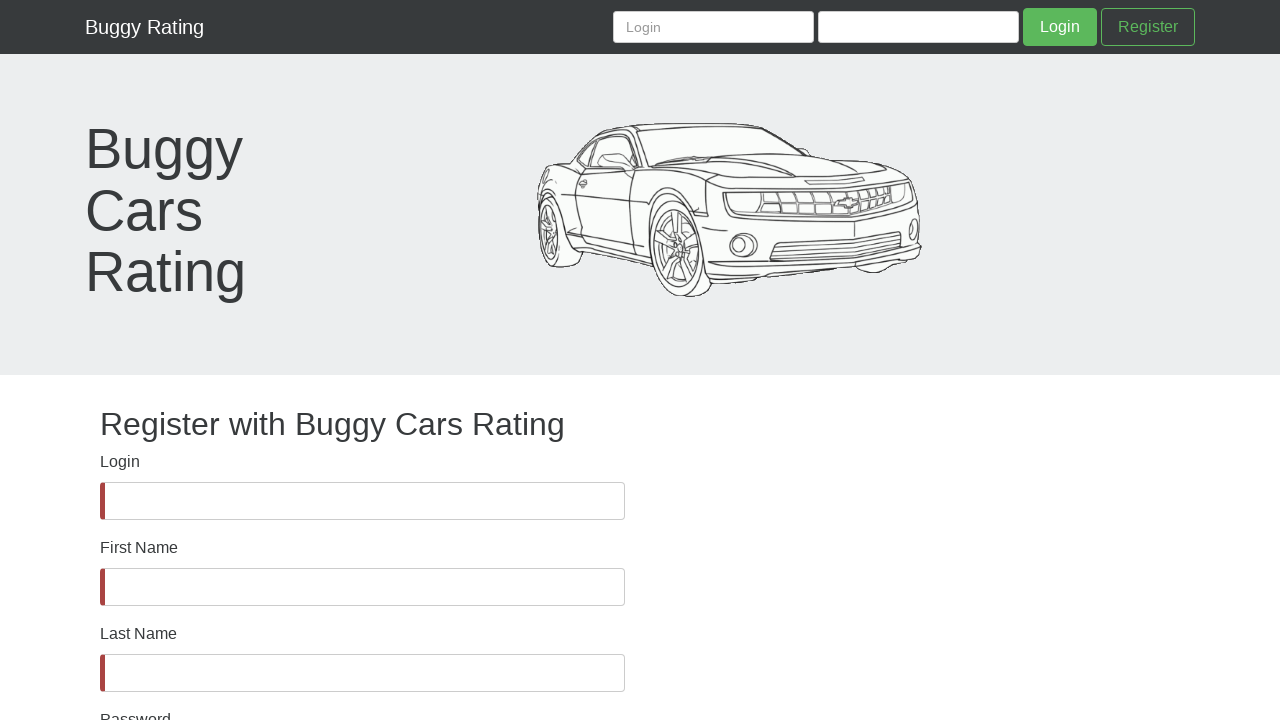

Filled password field with blank spaces on #password
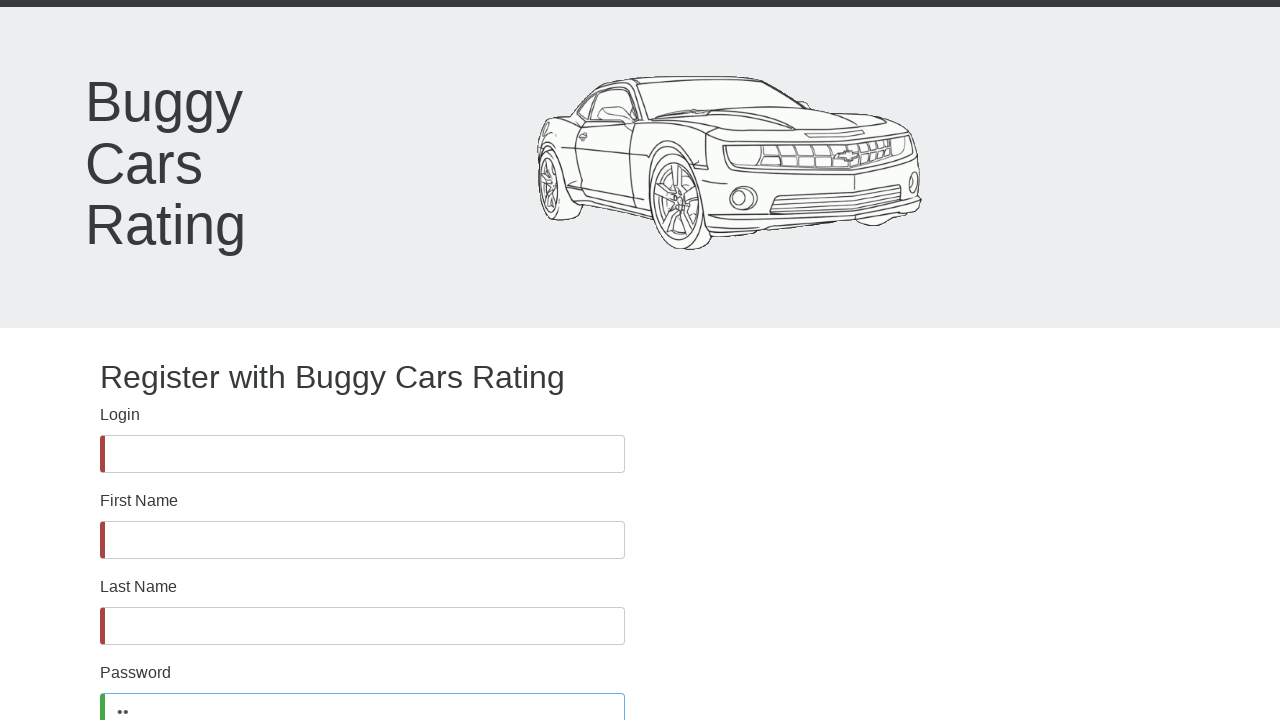

Confirm password field is visible
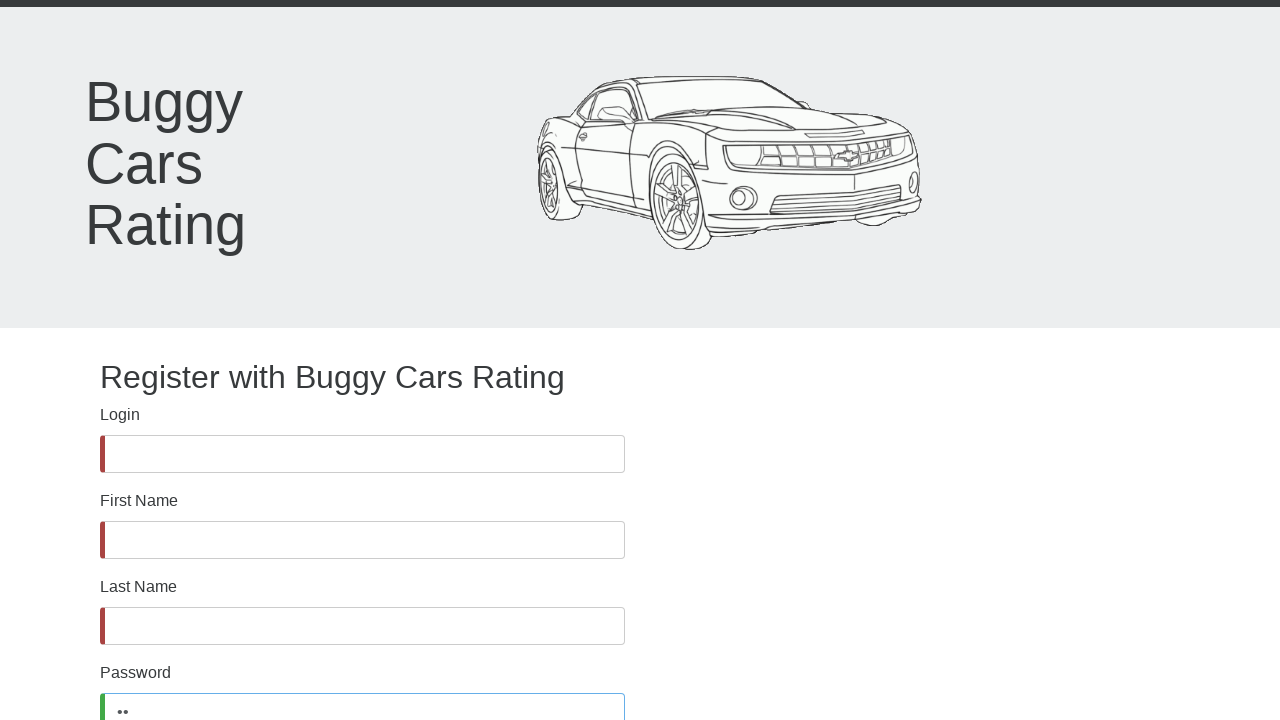

Filled confirm password field with characters 'ertp' on #confirmPassword
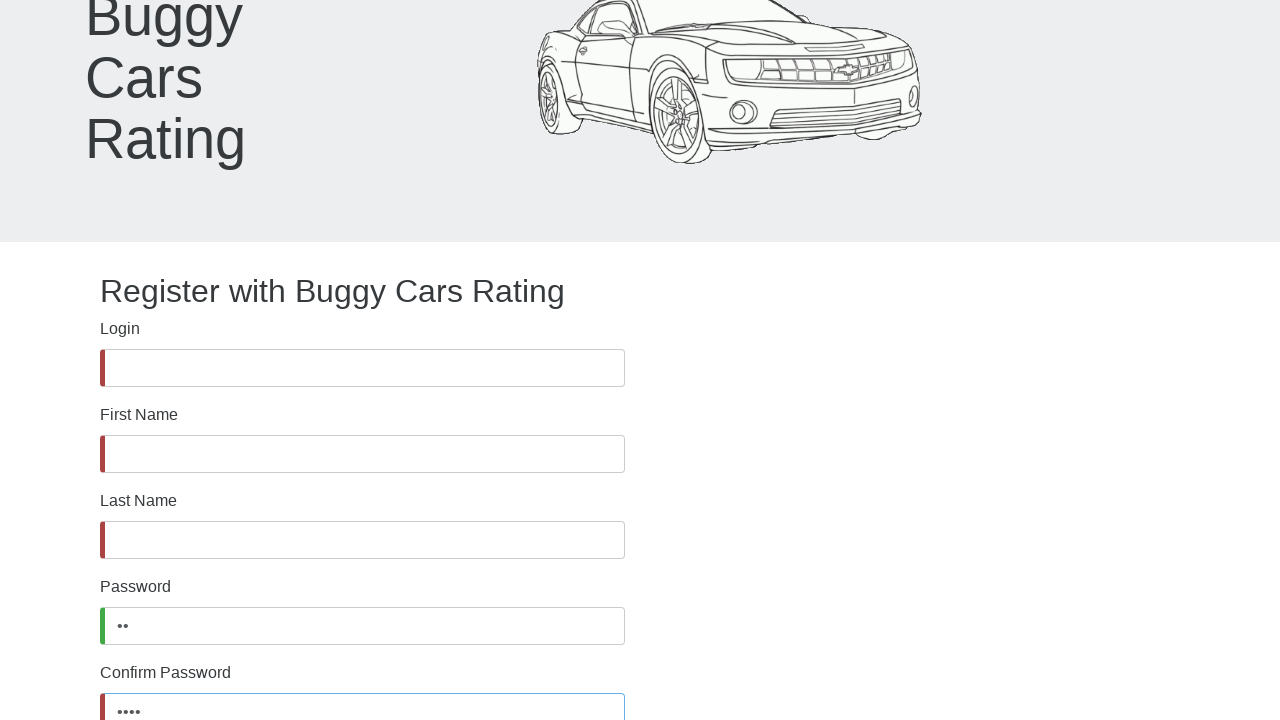

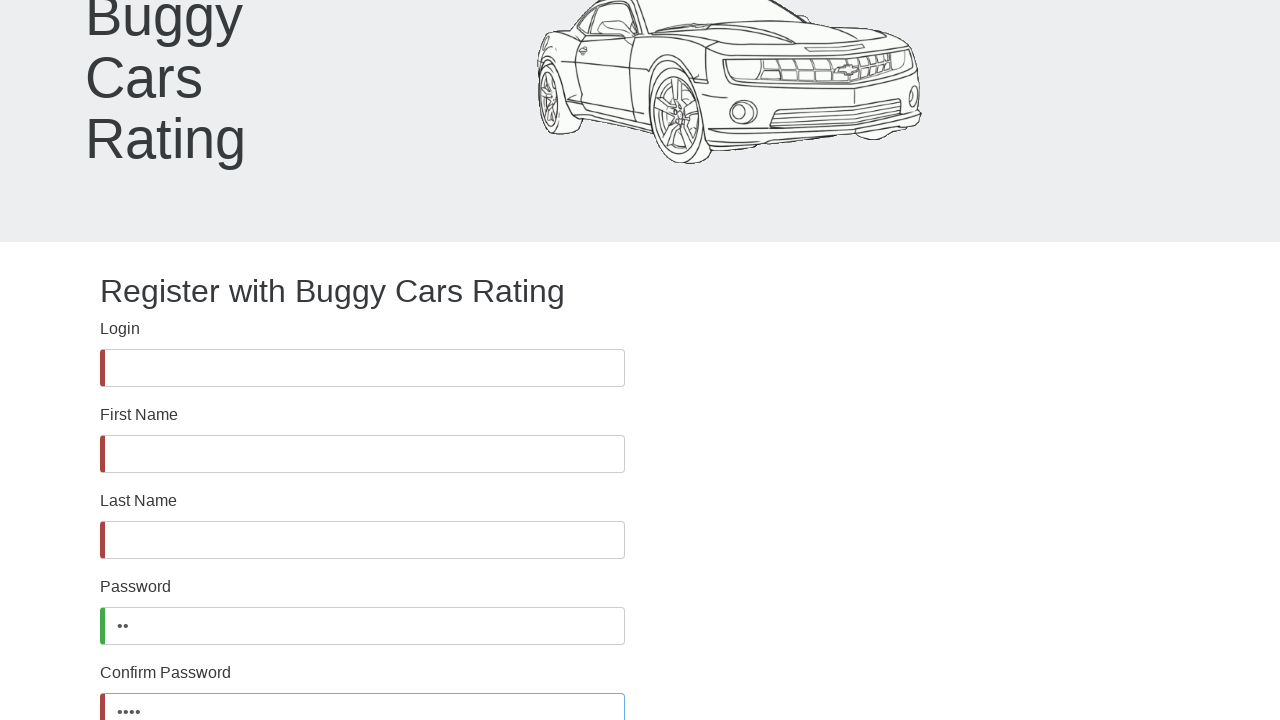